Tests searching for a non-existent question in the Open Trivia Database by searching for "Science: Computers" and verifying that a "No questions found." message is displayed

Starting URL: https://opentdb.com/browse.php

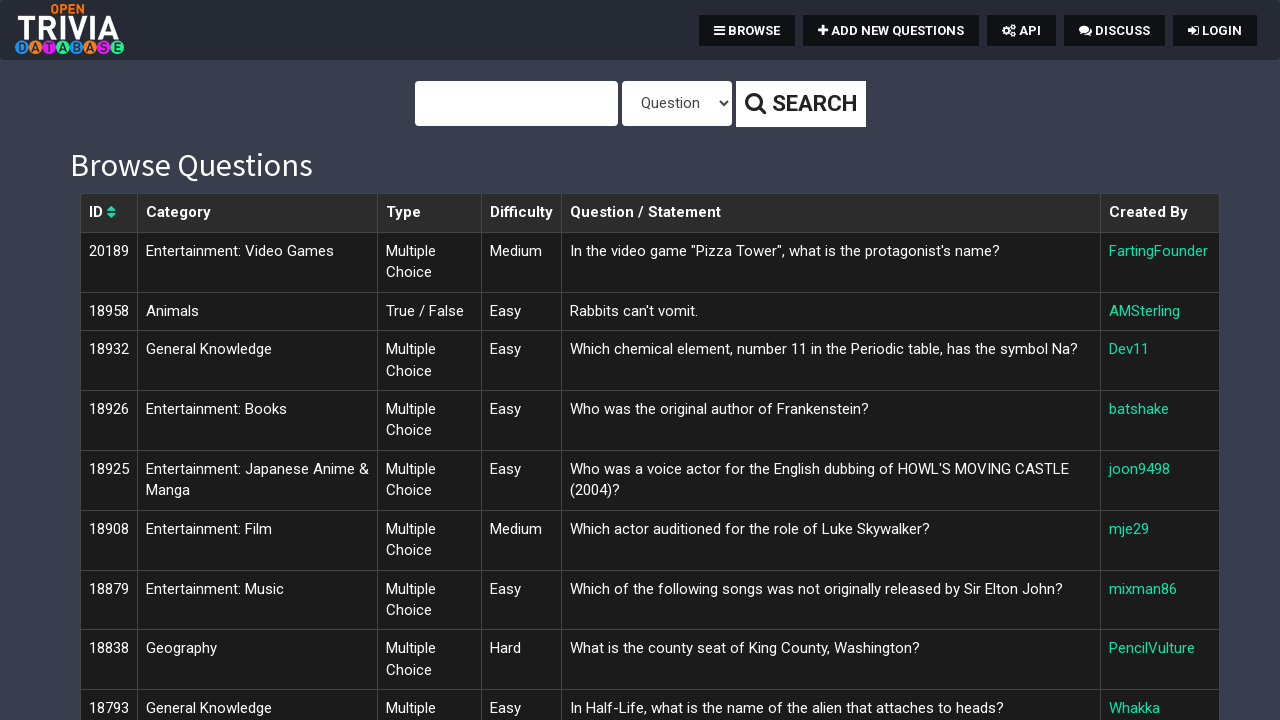

Filled search field with 'Science: Computers' on #query
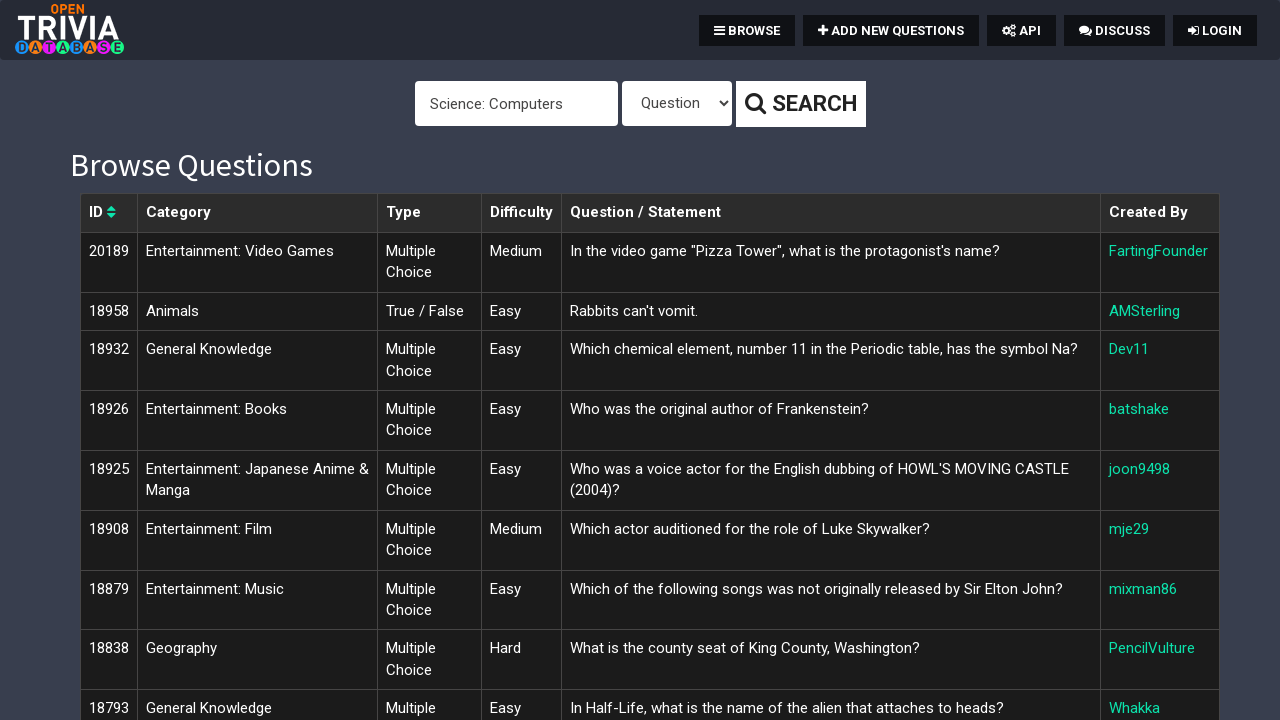

Clicked the search button at (800, 104) on xpath=//*[@id="page-top"]/div[1]/form/div/button
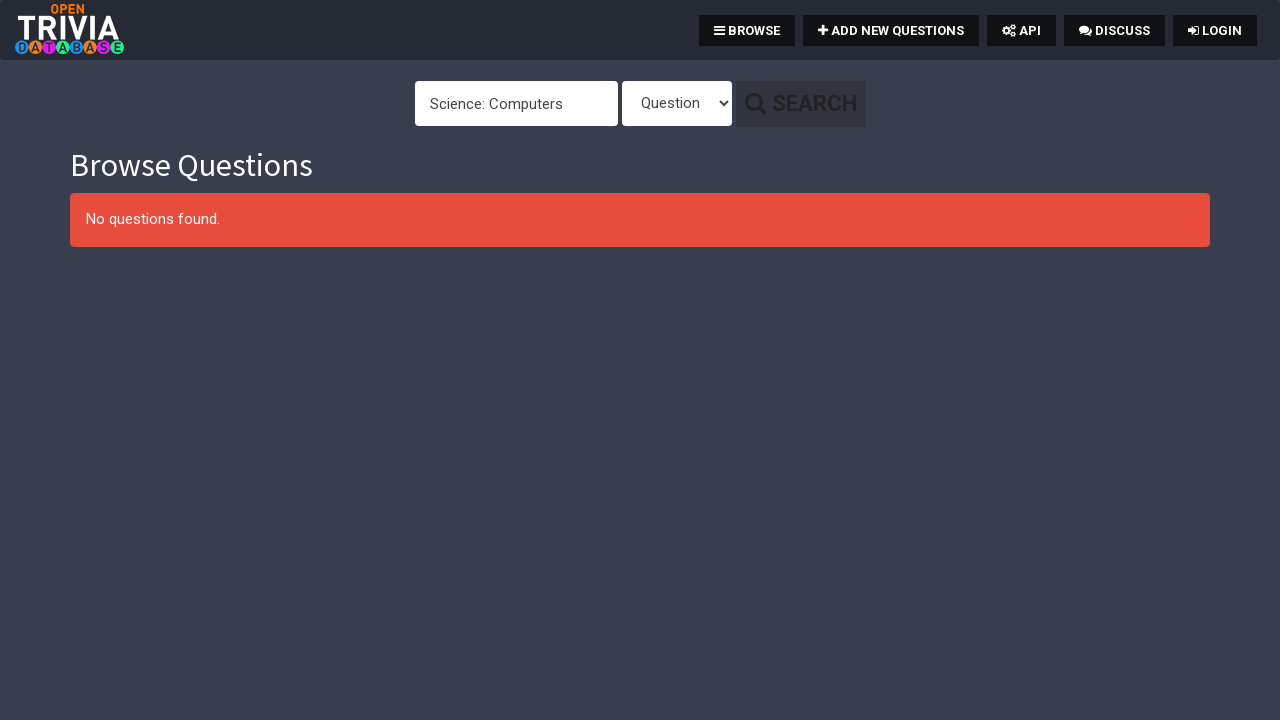

Waited for search results to load
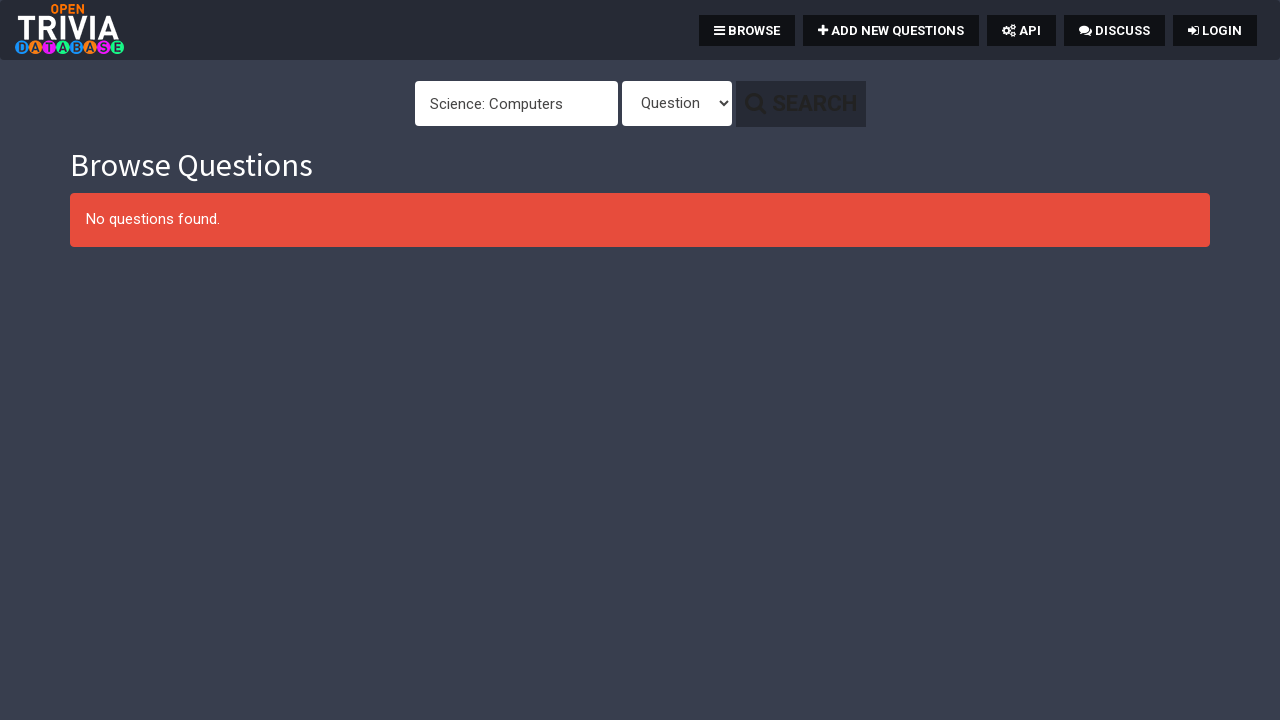

Retrieved result text content
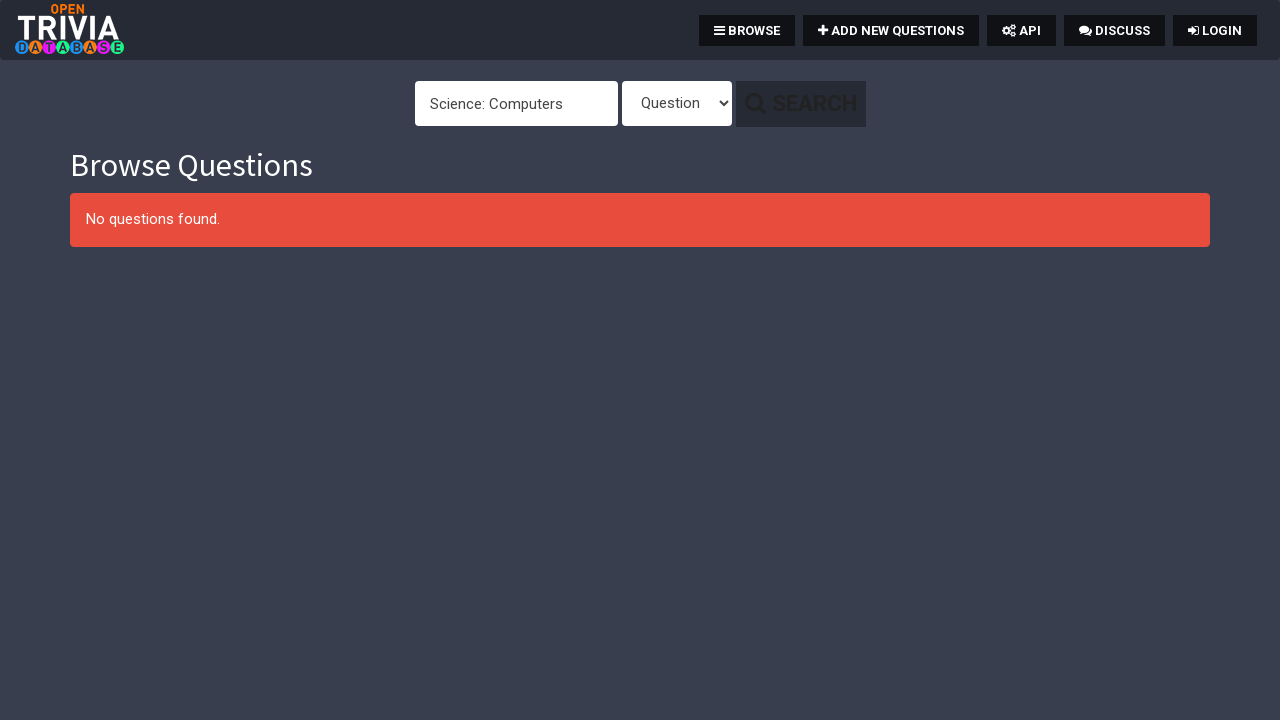

Verified that 'No questions found.' message is displayed
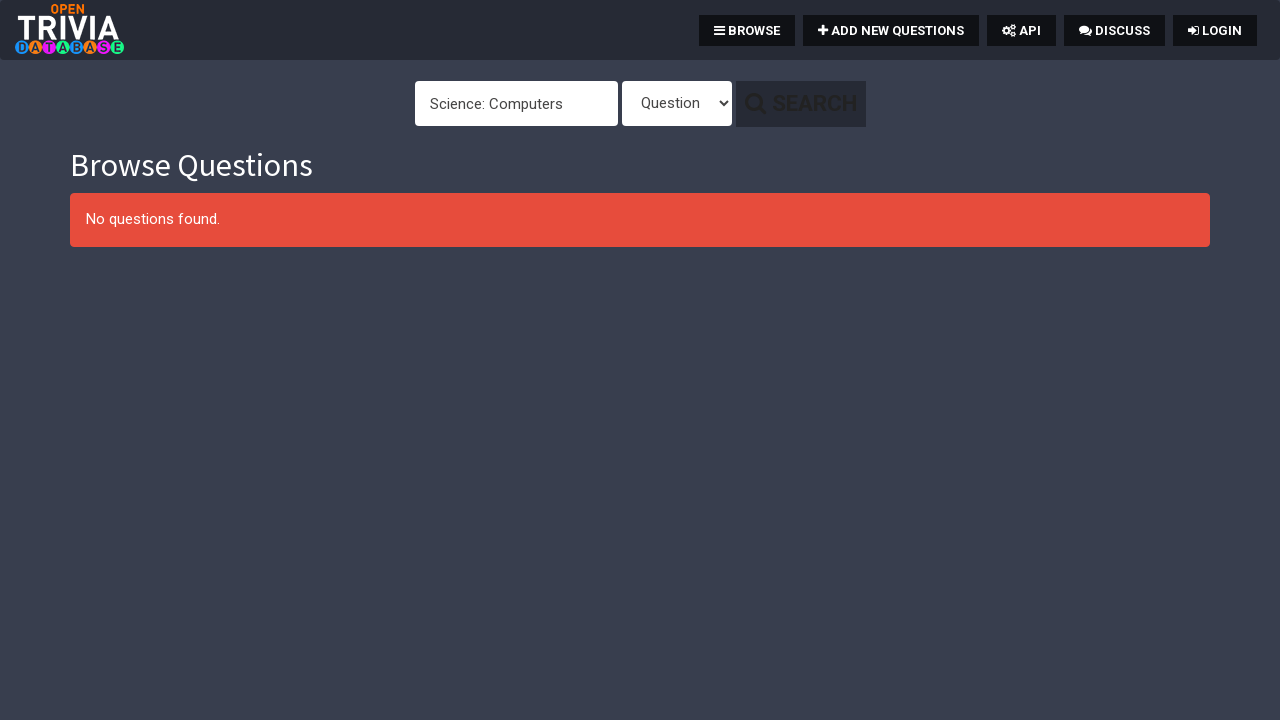

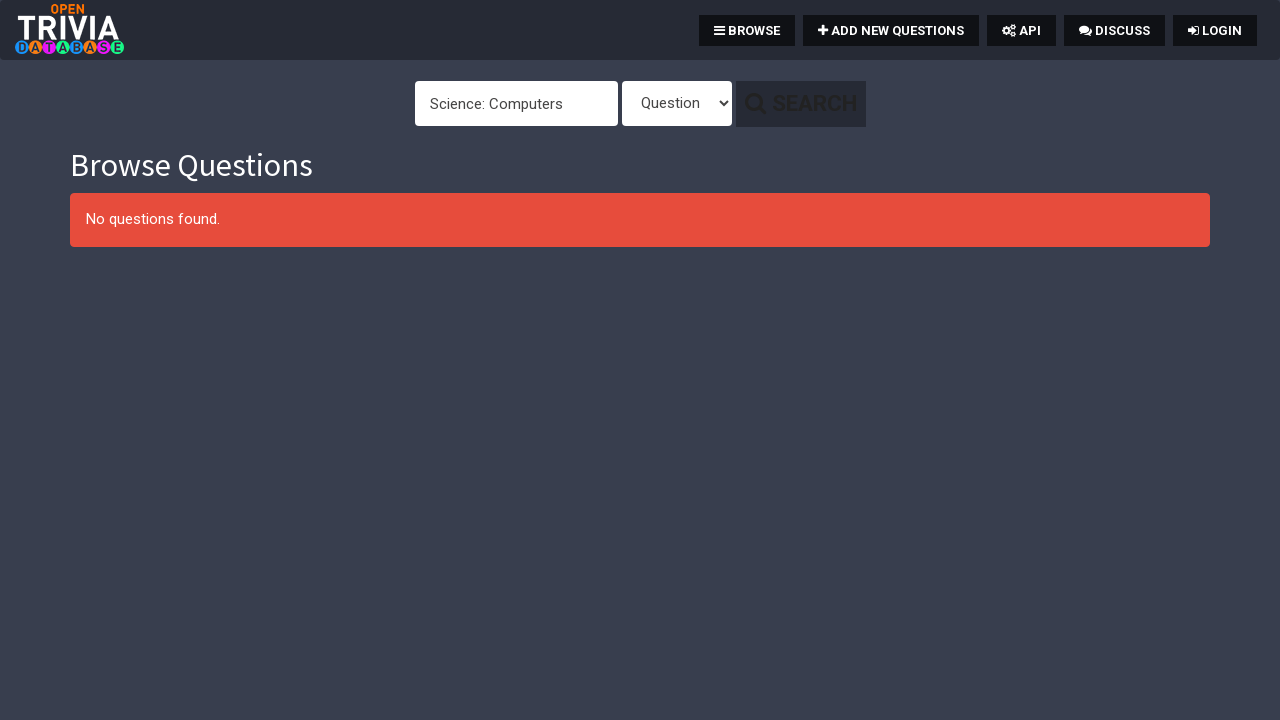